Tests password reset functionality by entering an invalid username and verifying the error message displayed

Starting URL: https://login1.nextbasecrm.com/?forgot_password=yes

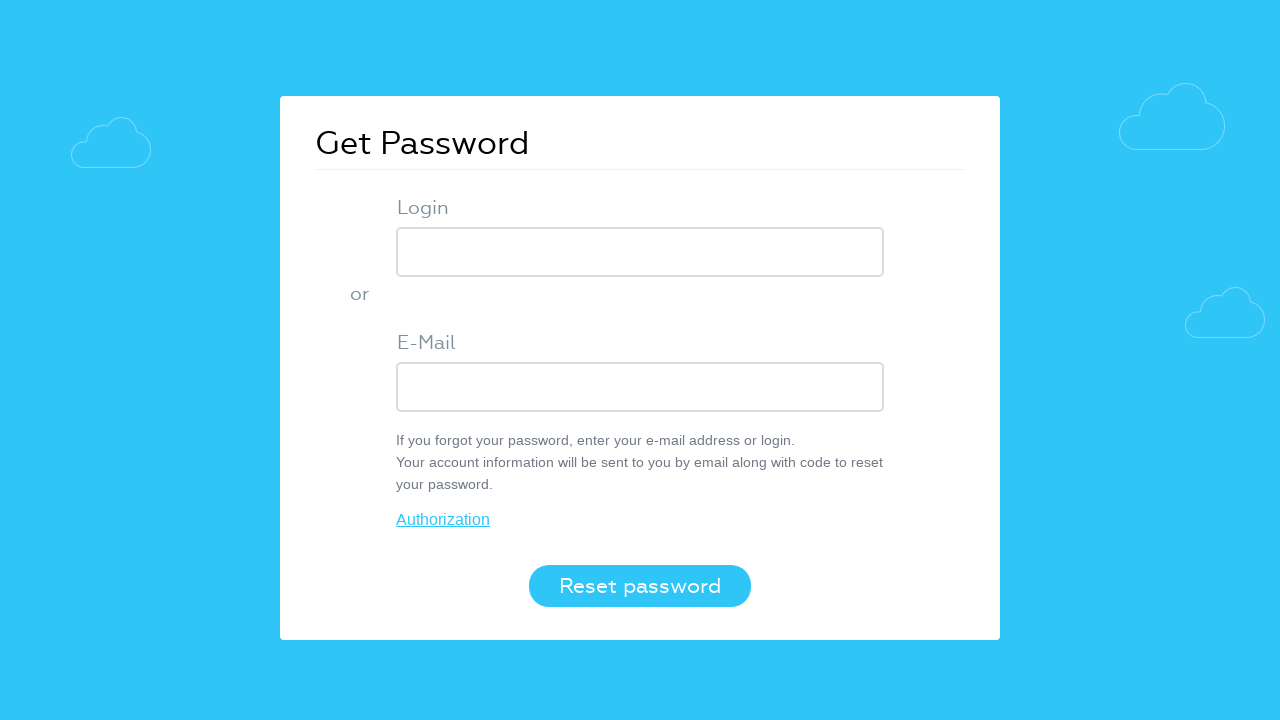

Entered invalid username 'invaliduser123' into login field on input[name='USER_LOGIN']
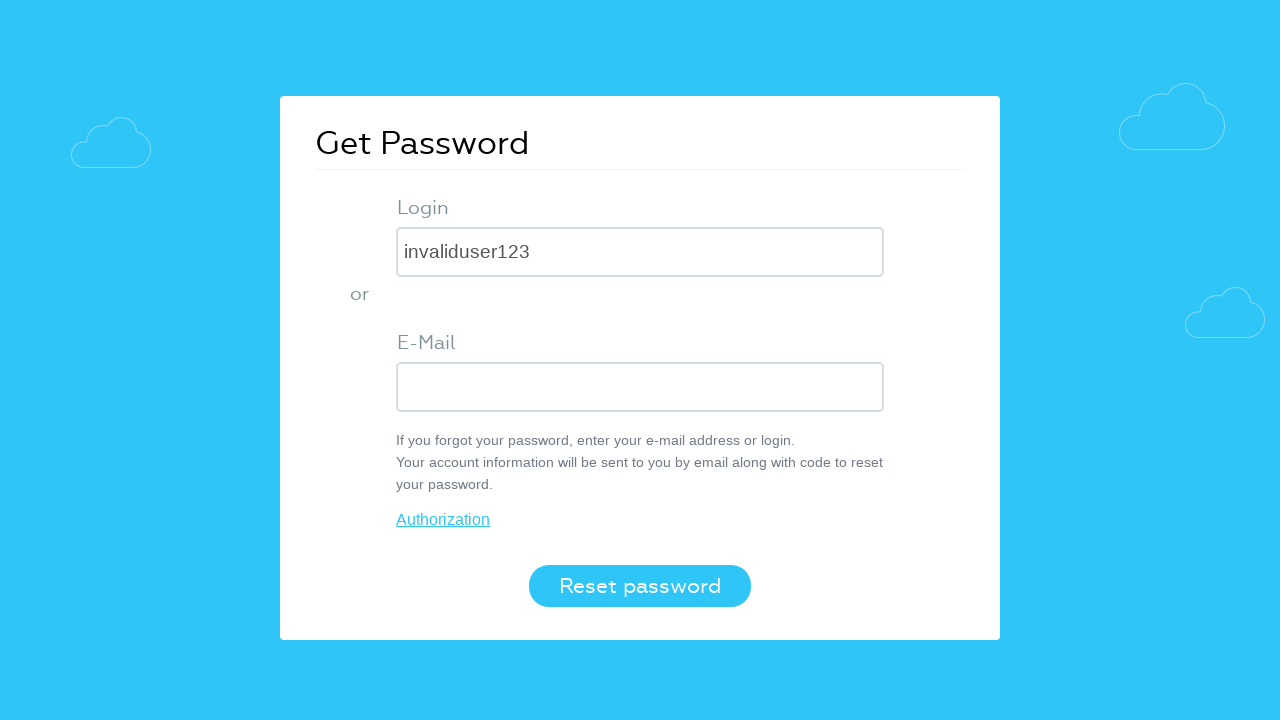

Clicked Reset password button at (640, 586) on button[value='Reset password']
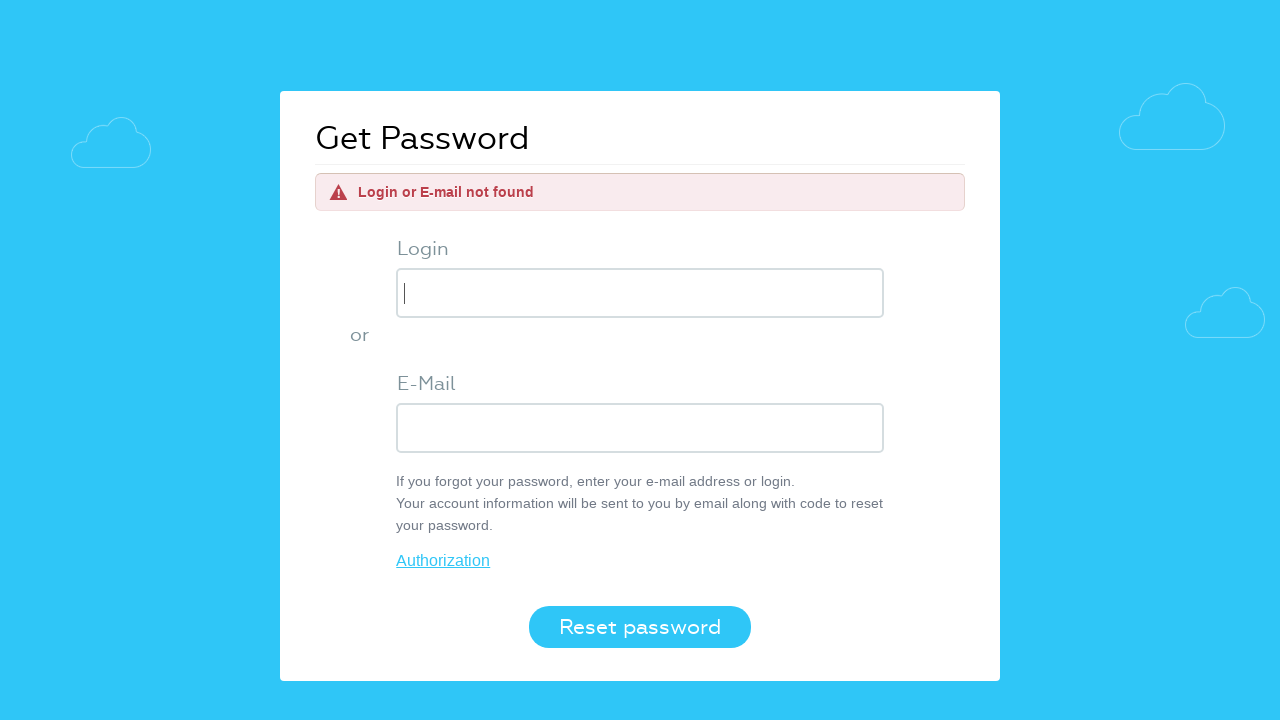

Error message appeared confirming invalid username error
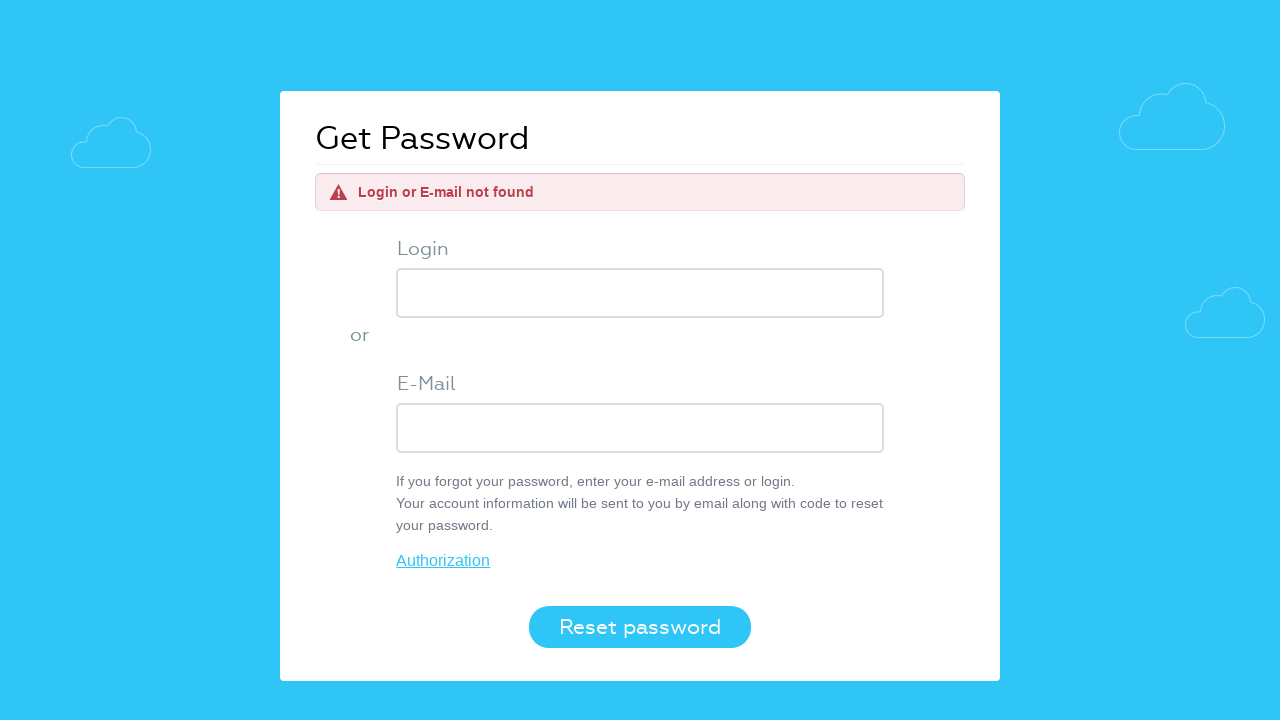

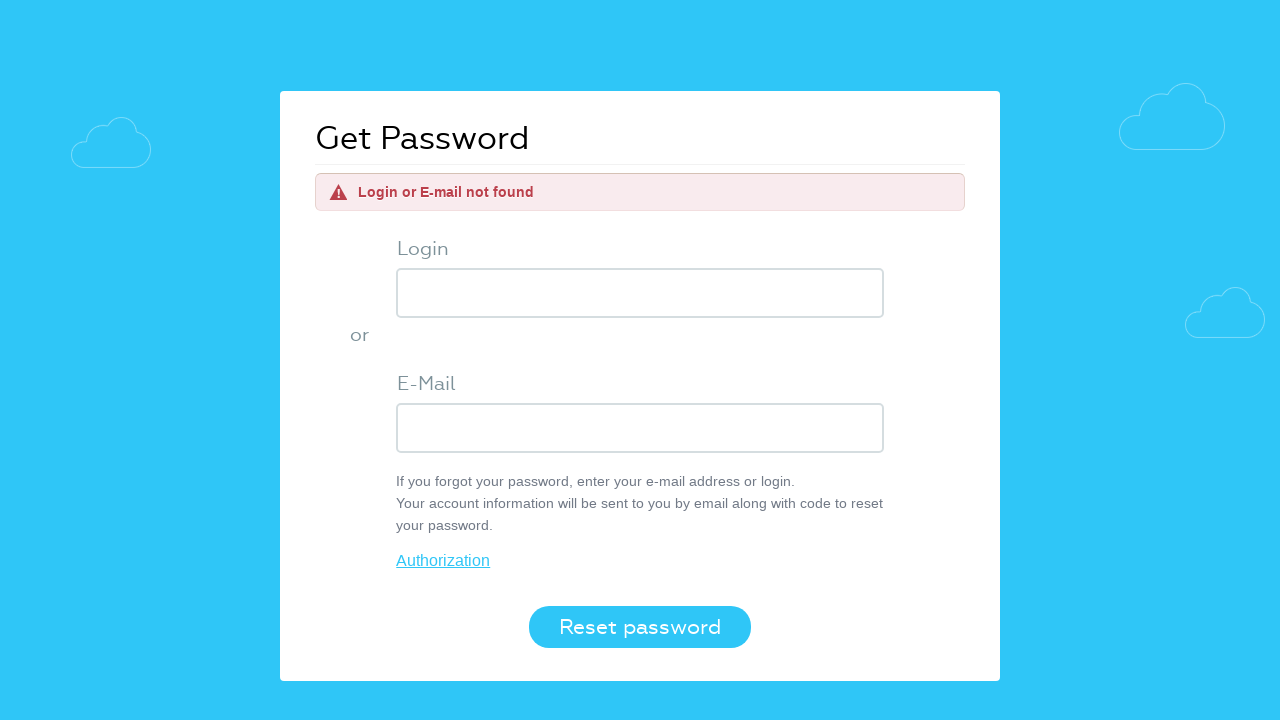